Tests multi-select dropdown by selecting multiple options (Red, Blue, Green) simultaneously

Starting URL: https://pragmatictesters.github.io/selenium-webdriver-examples/dropdowns.html

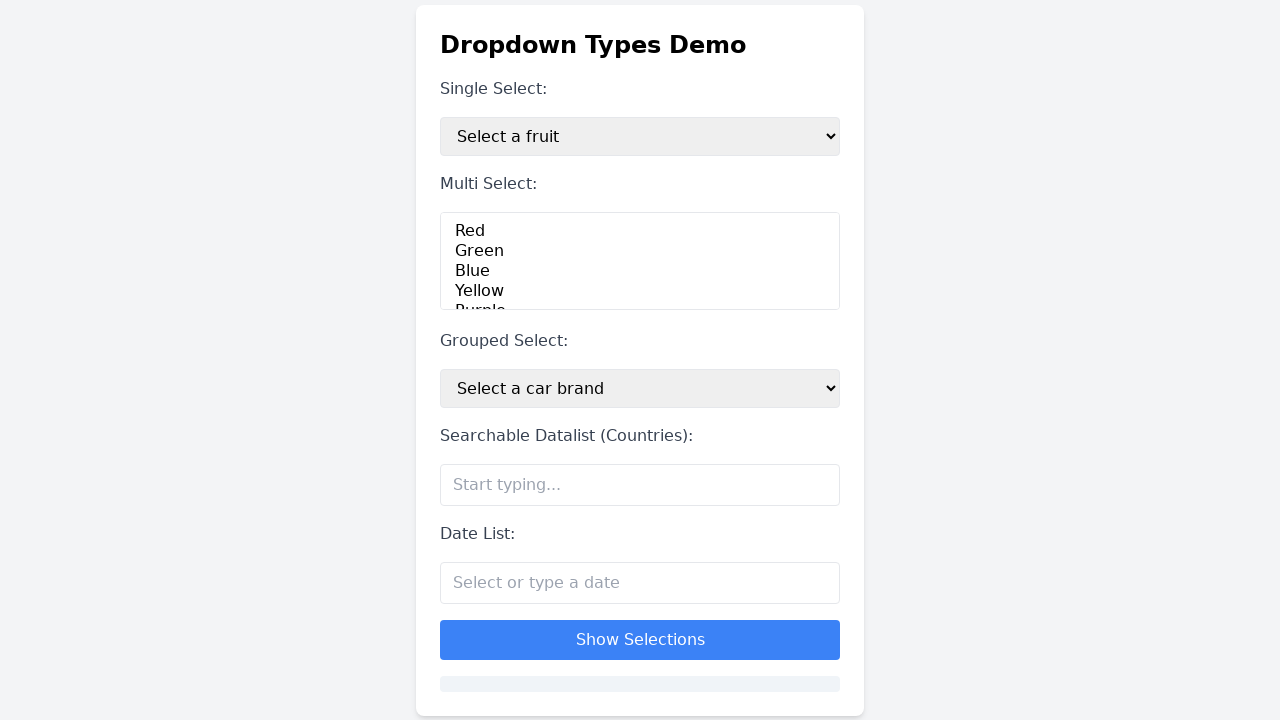

Navigated to dropdowns test page
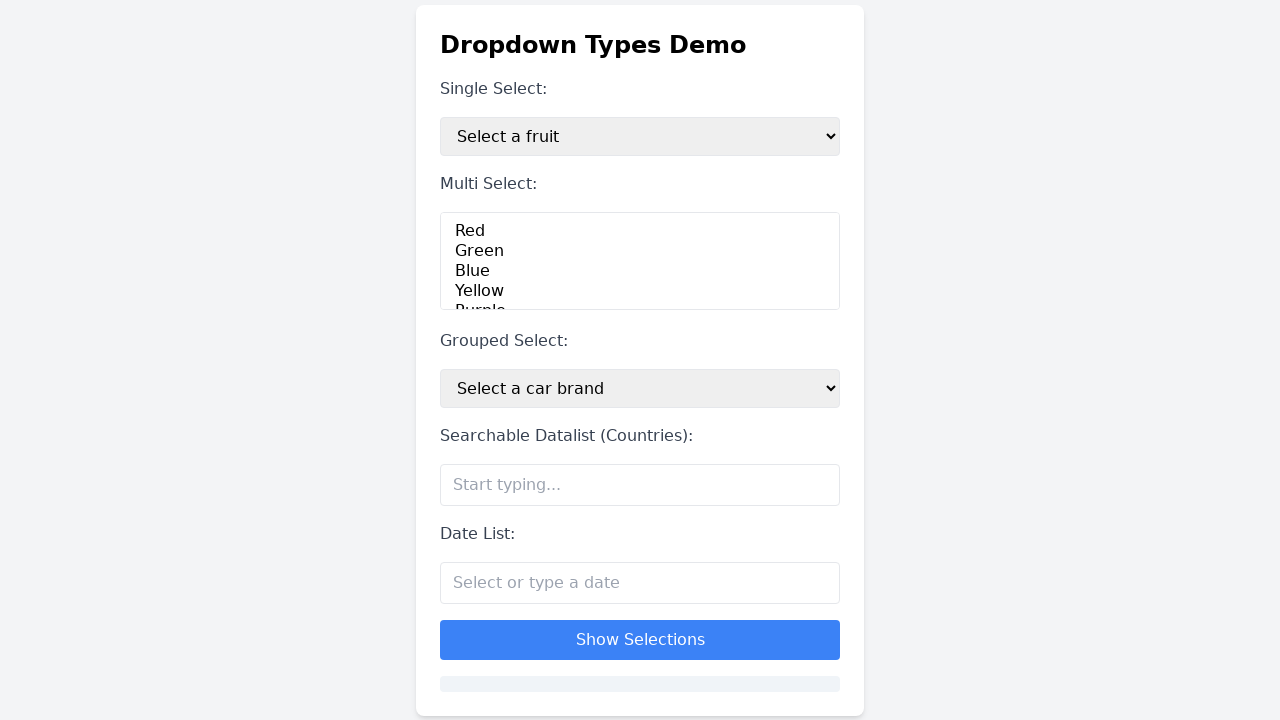

Selected multiple options (Red, Blue, Green) in multi-select dropdown on #multiSelect
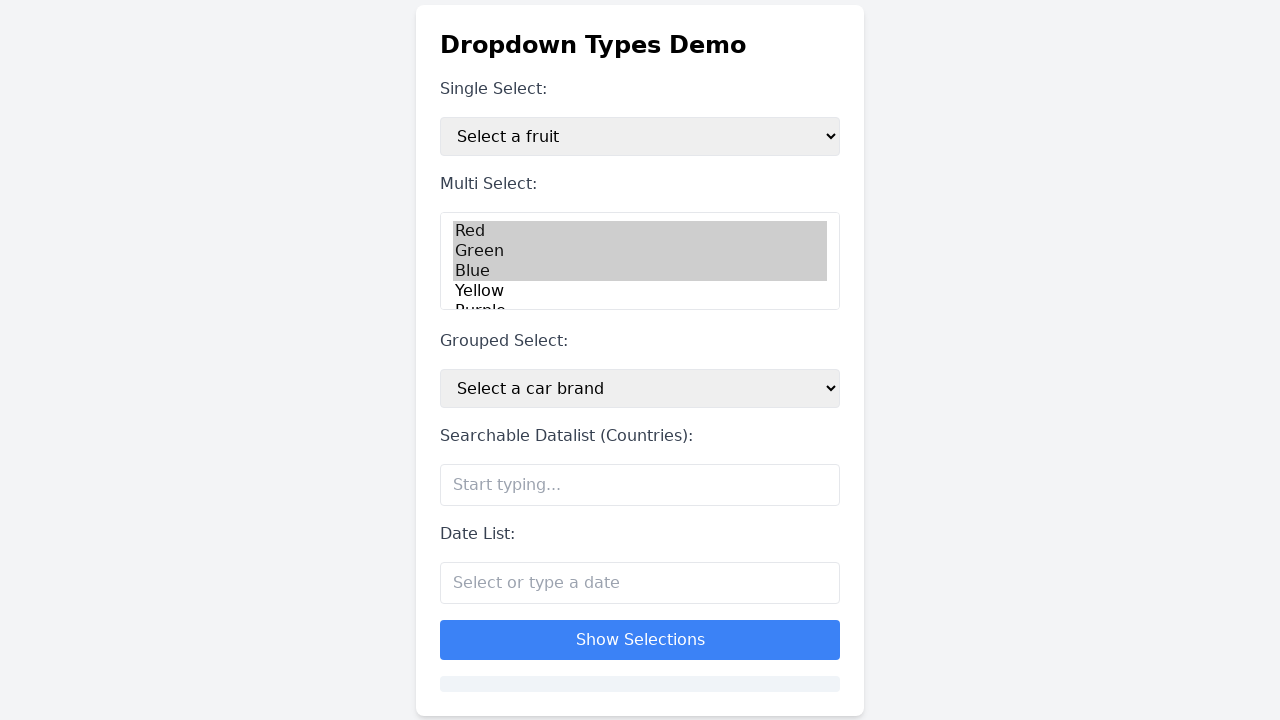

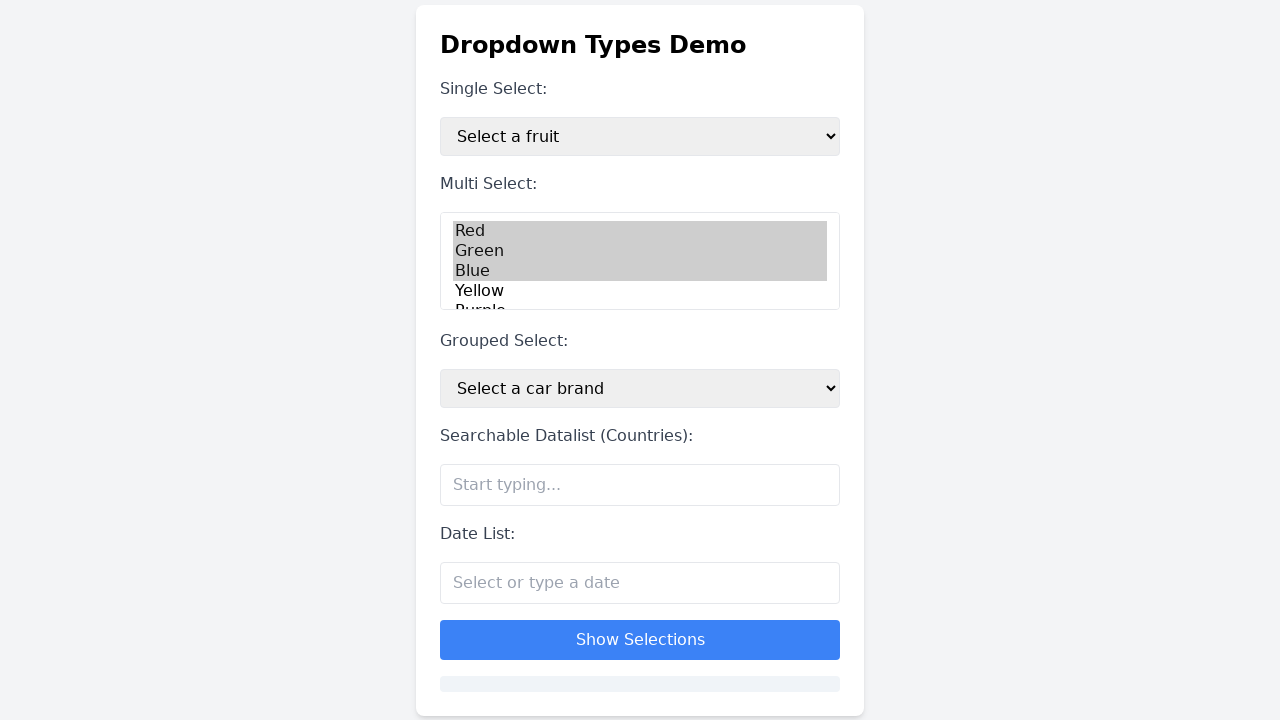